Navigates to the pricing page by clicking the pricing link

Starting URL: https://zerodha.com/open-account?c=RAINMT&utm_source=kite&utm_medium=web&utm_campaign=account

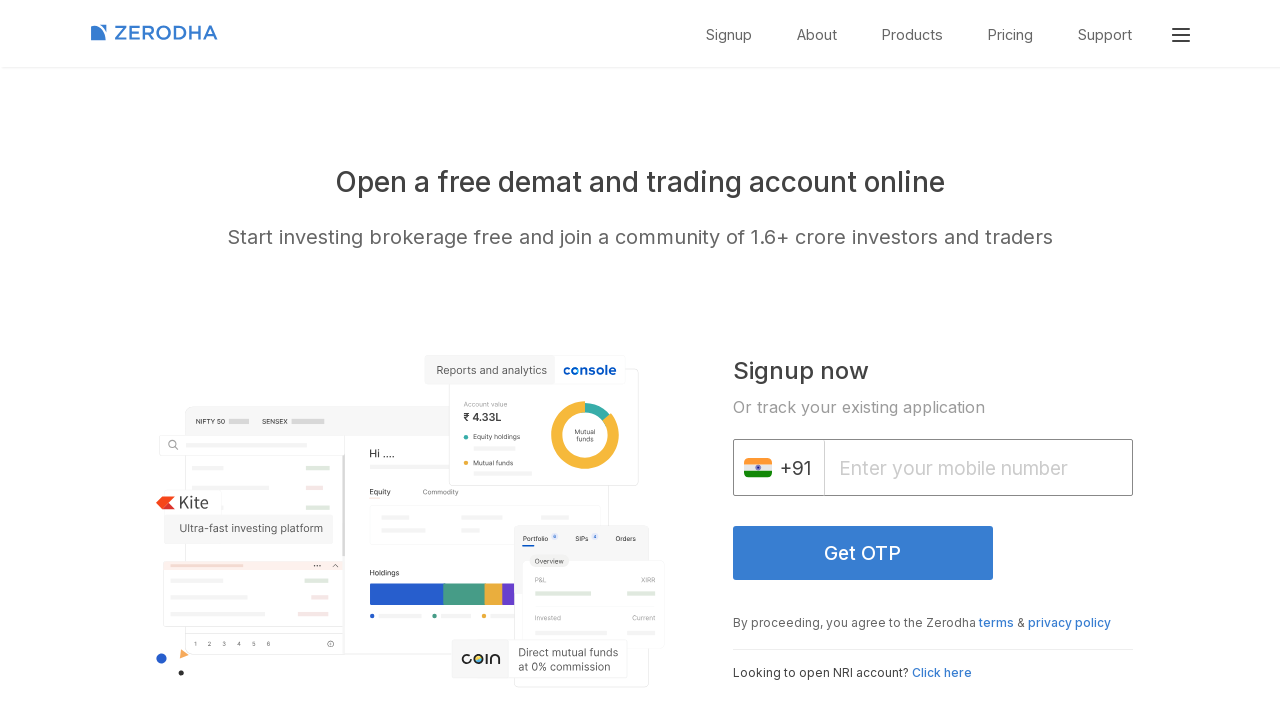

Clicked on Pricing link to navigate to pricing page at (1010, 35) on a:has-text('Pricing')
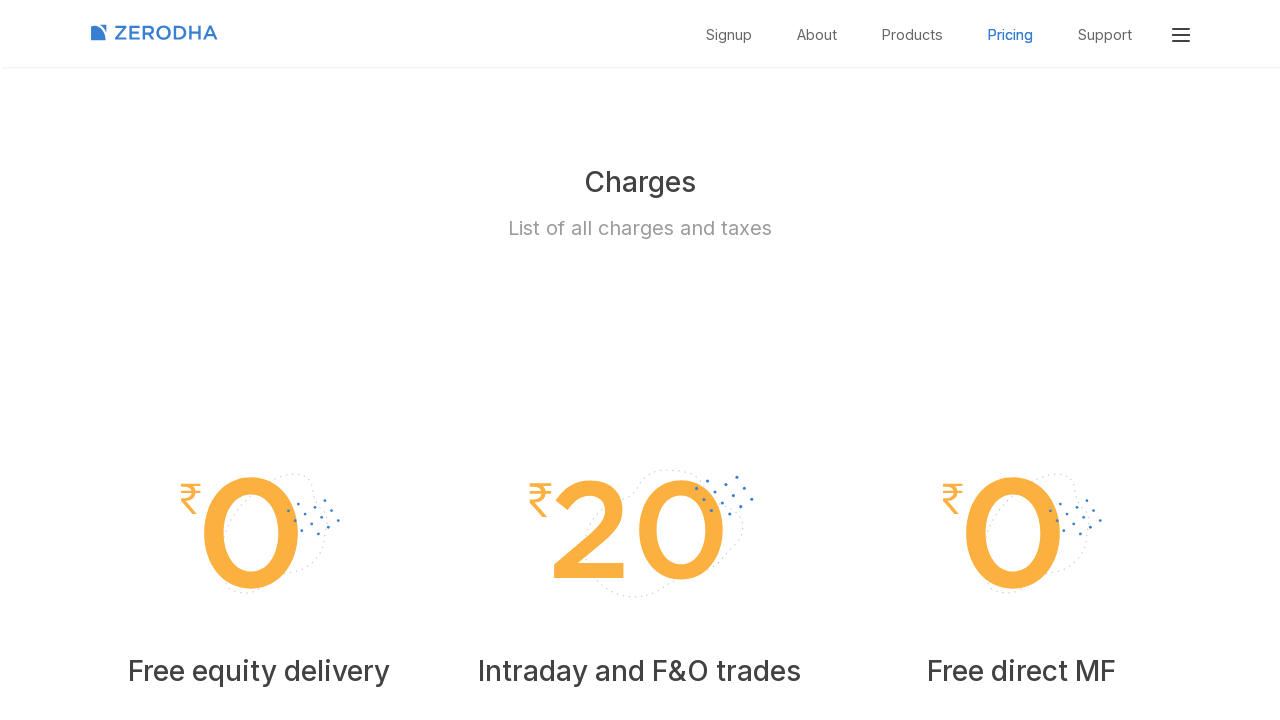

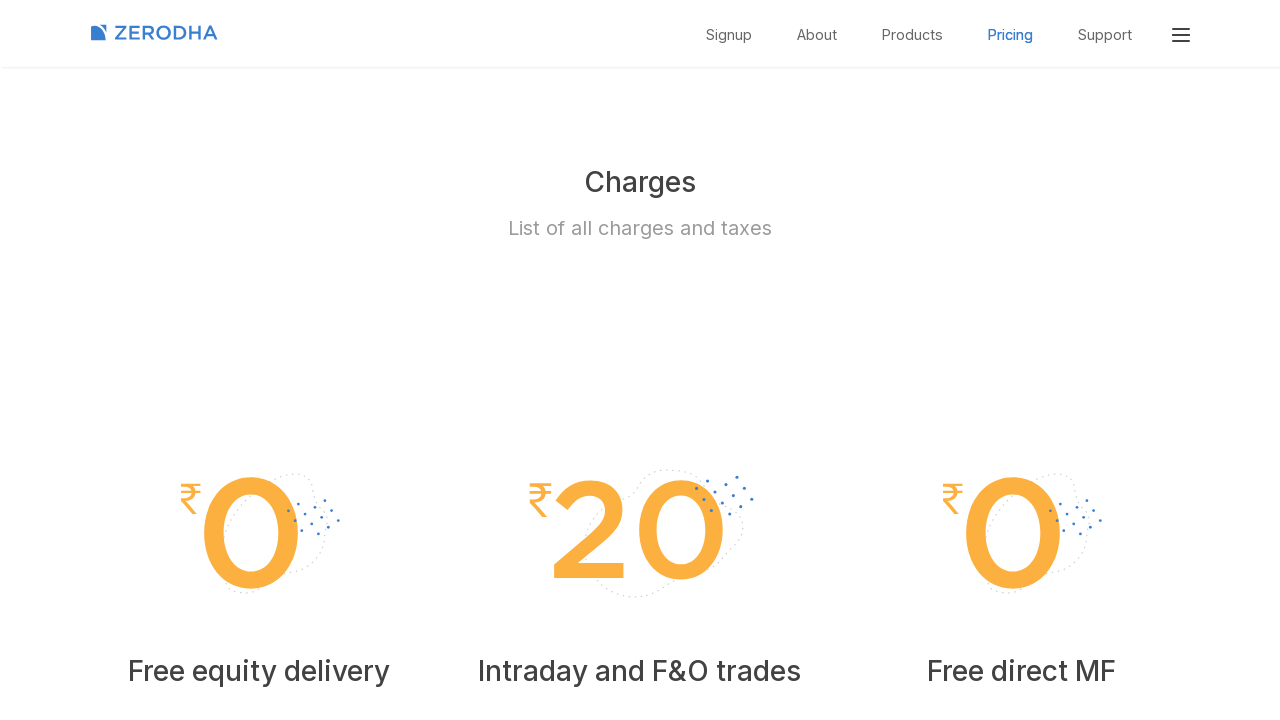